Tests JavaScript confirm dialog handling by clicking a button to trigger a confirm popup, dismissing it (clicking Cancel), and verifying the result text displays correctly

Starting URL: https://the-internet.herokuapp.com/javascript_alerts

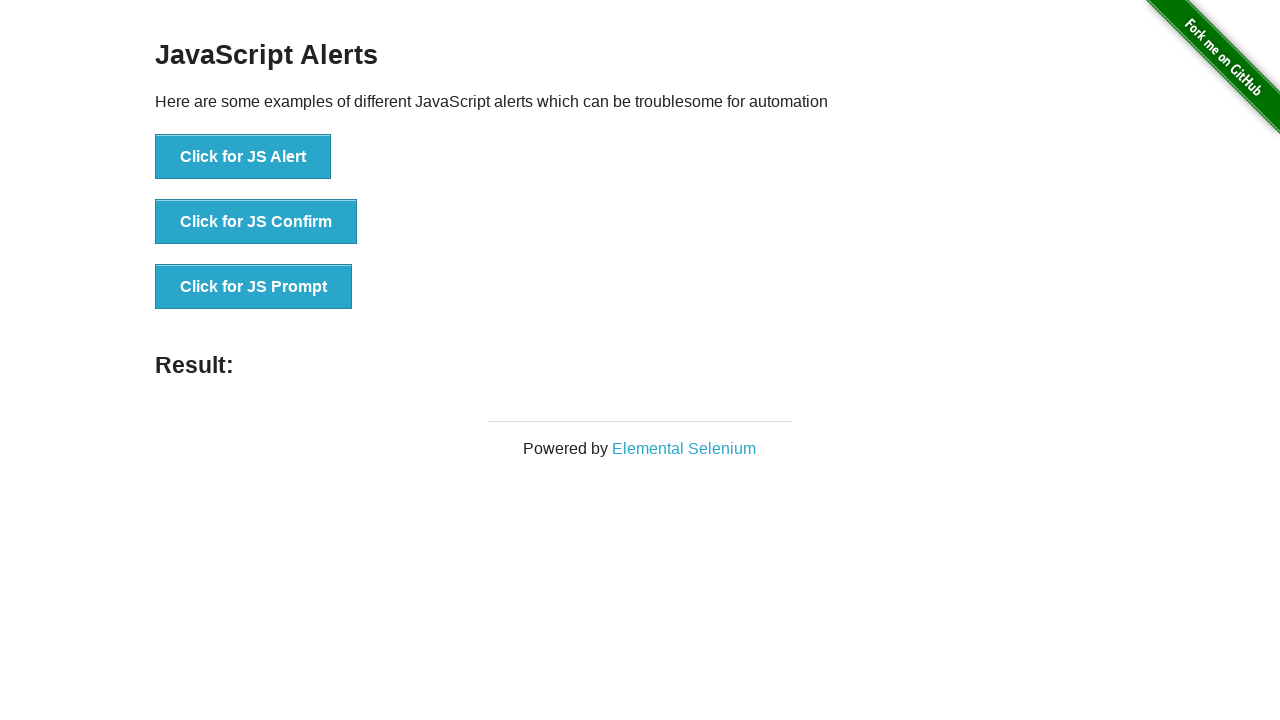

Clicked 'Click for JS Confirm' button to trigger confirm dialog at (256, 222) on xpath=//button[contains(text(),'Click for JS Confirm')]
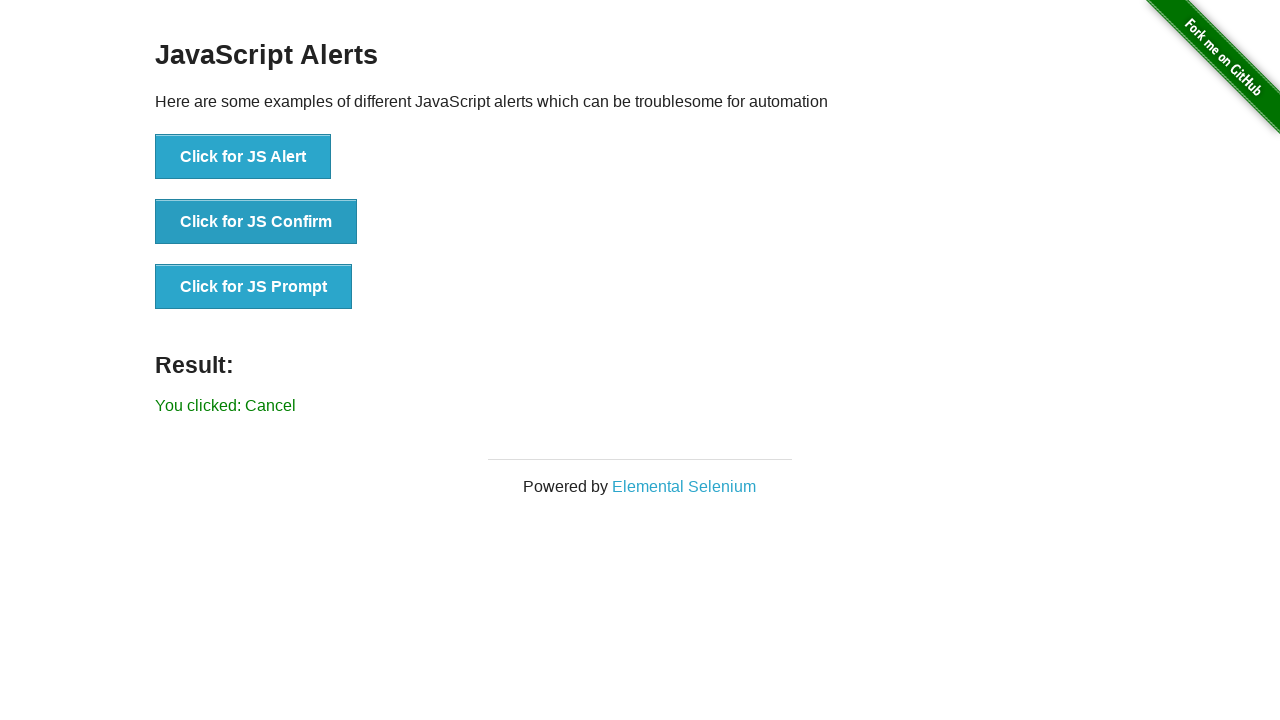

Set up dialog handler to dismiss confirm dialog by clicking Cancel
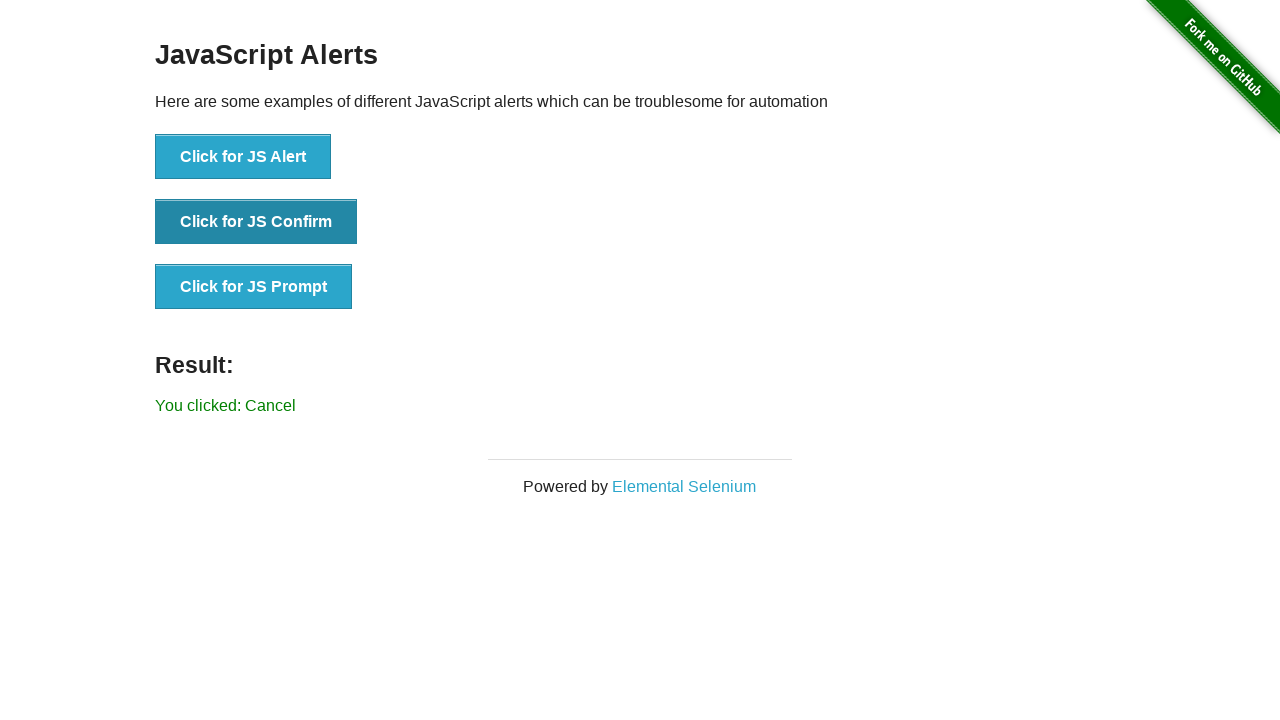

Clicked 'Click for JS Confirm' button again to trigger dialog with handler active at (256, 222) on xpath=//button[contains(text(),'Click for JS Confirm')]
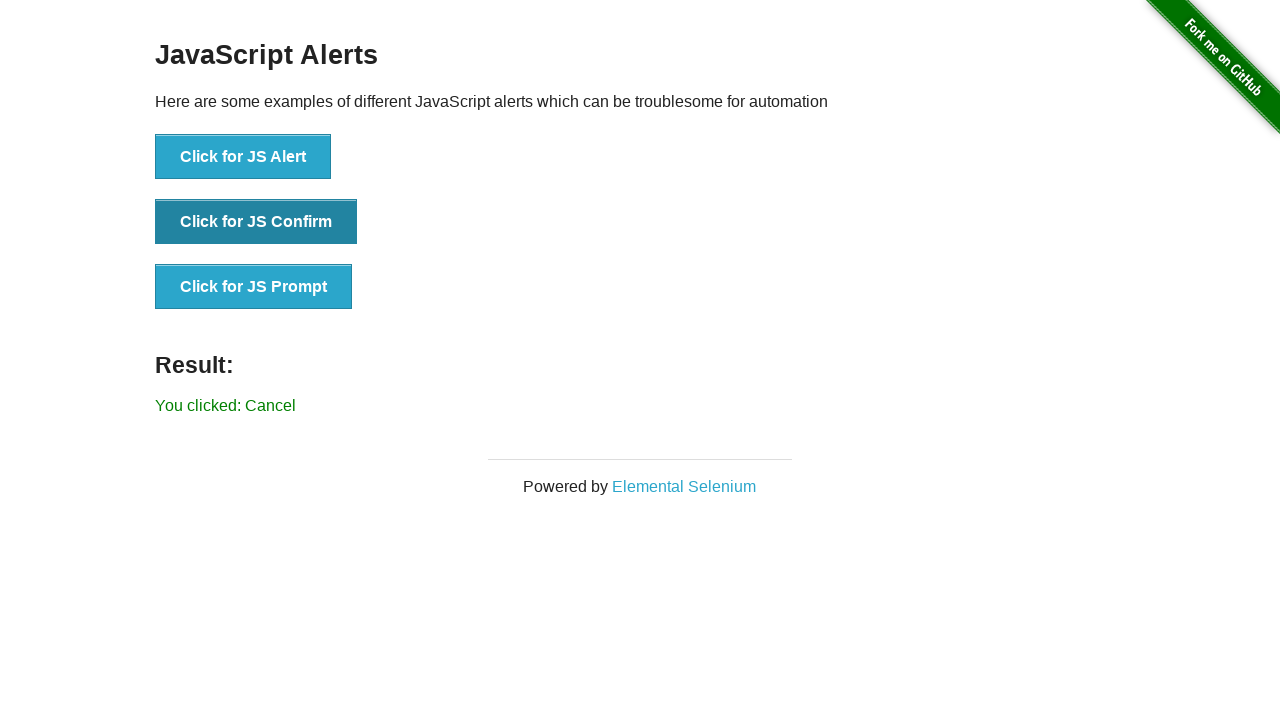

Result element loaded after dismissing confirm dialog
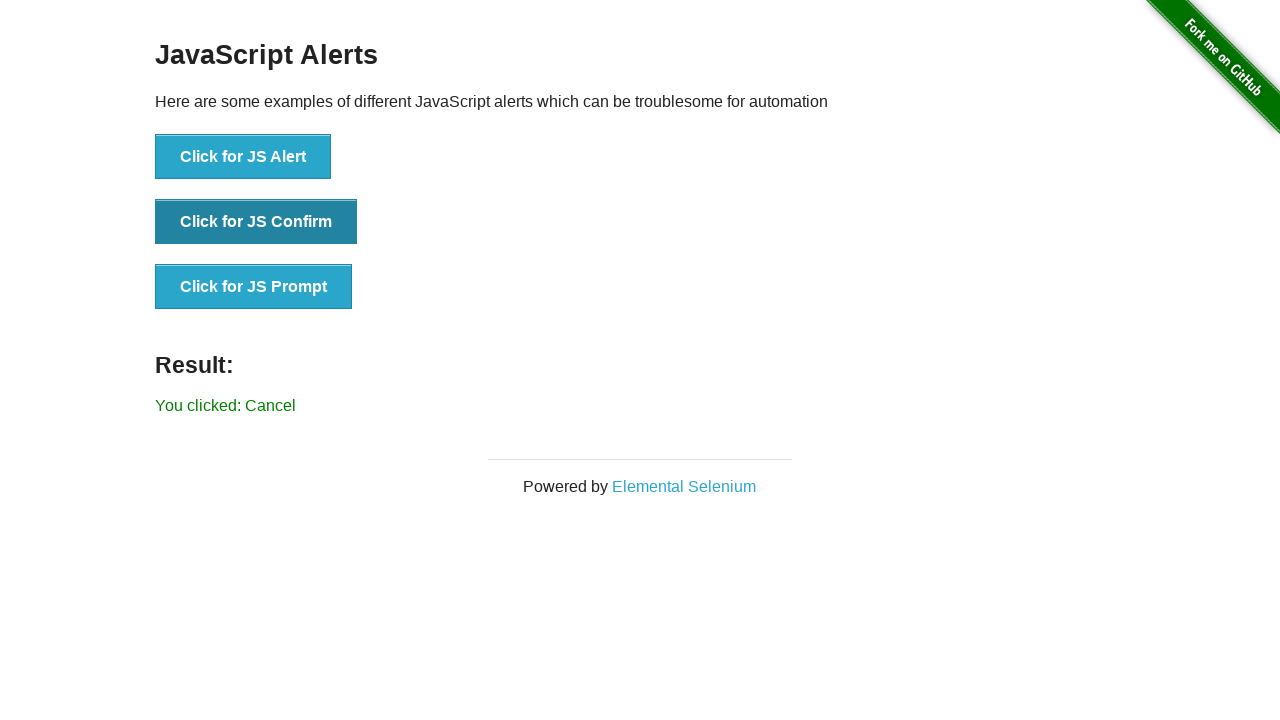

Retrieved result text: 'You clicked: Cancel'
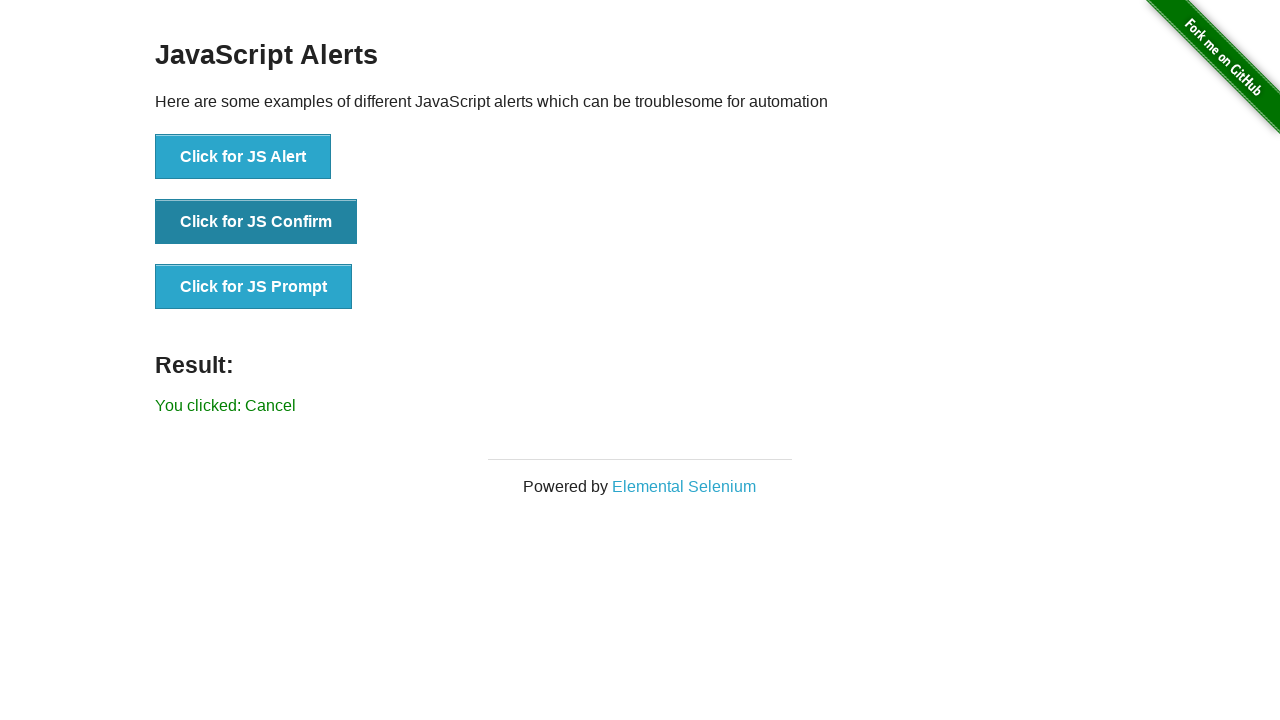

Verified that result text correctly shows 'You clicked: Cancel'
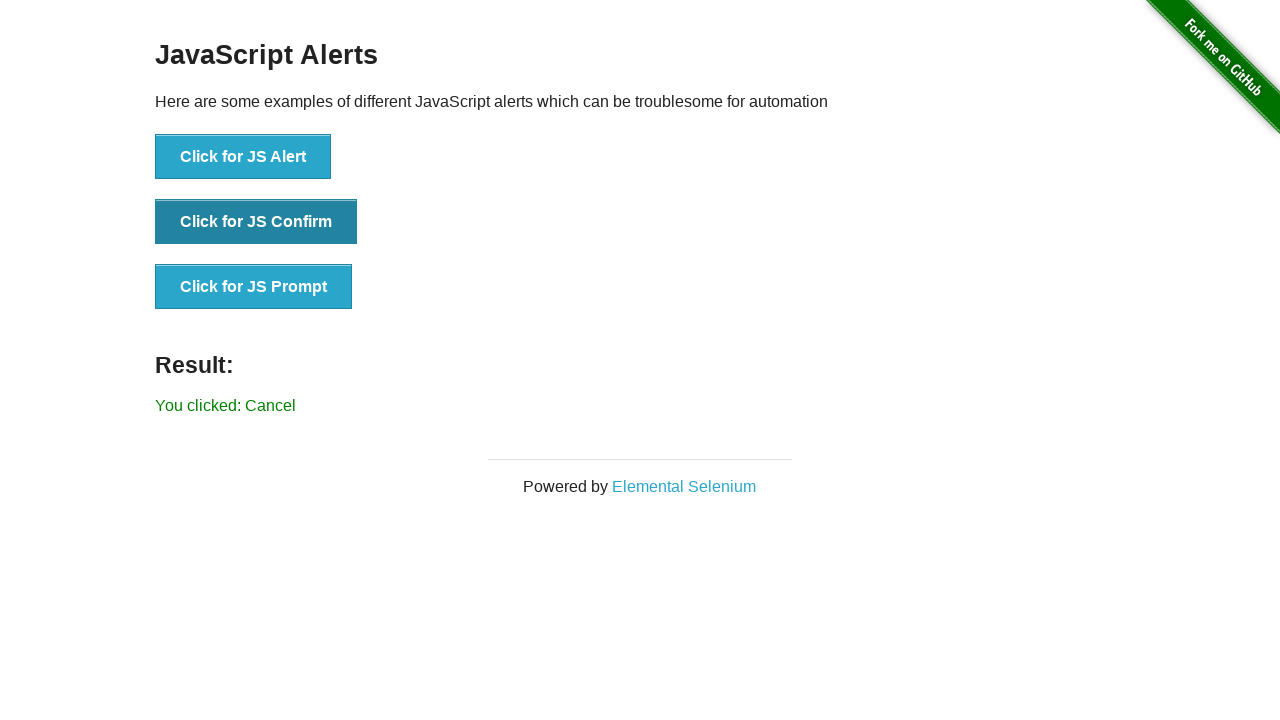

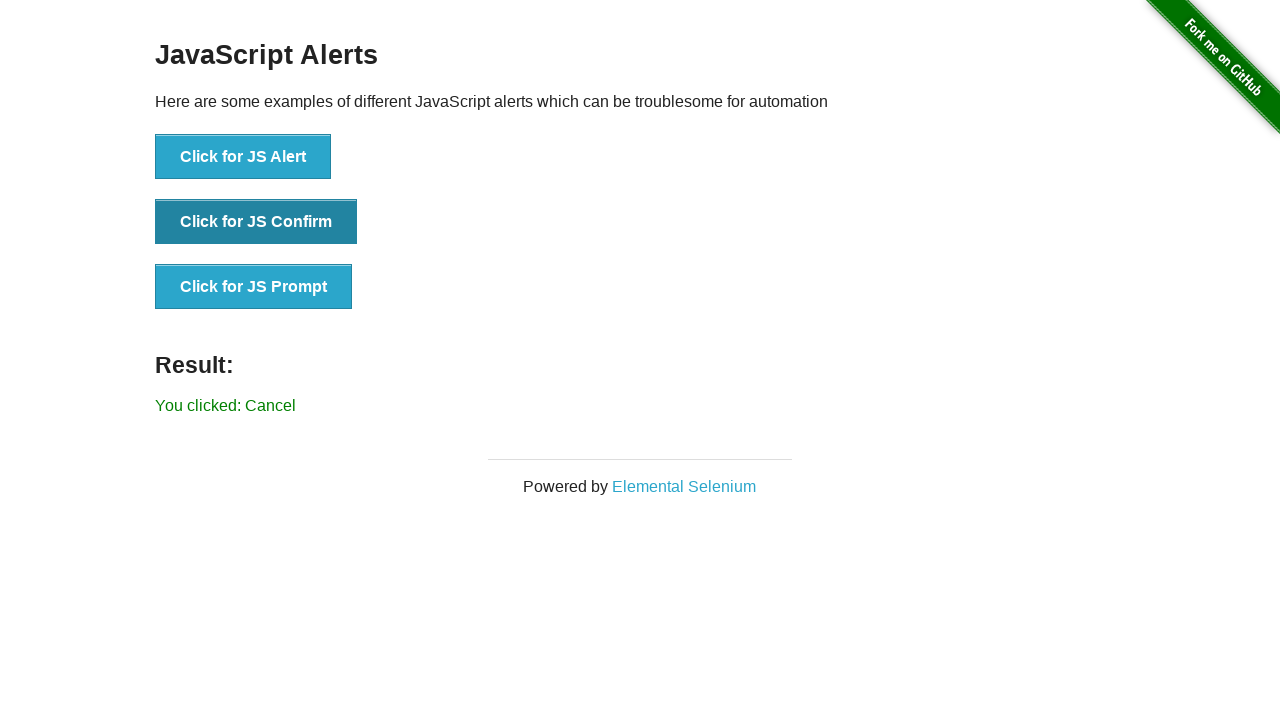